Tests that clear completed button is hidden when there are no completed items

Starting URL: https://demo.playwright.dev/todomvc

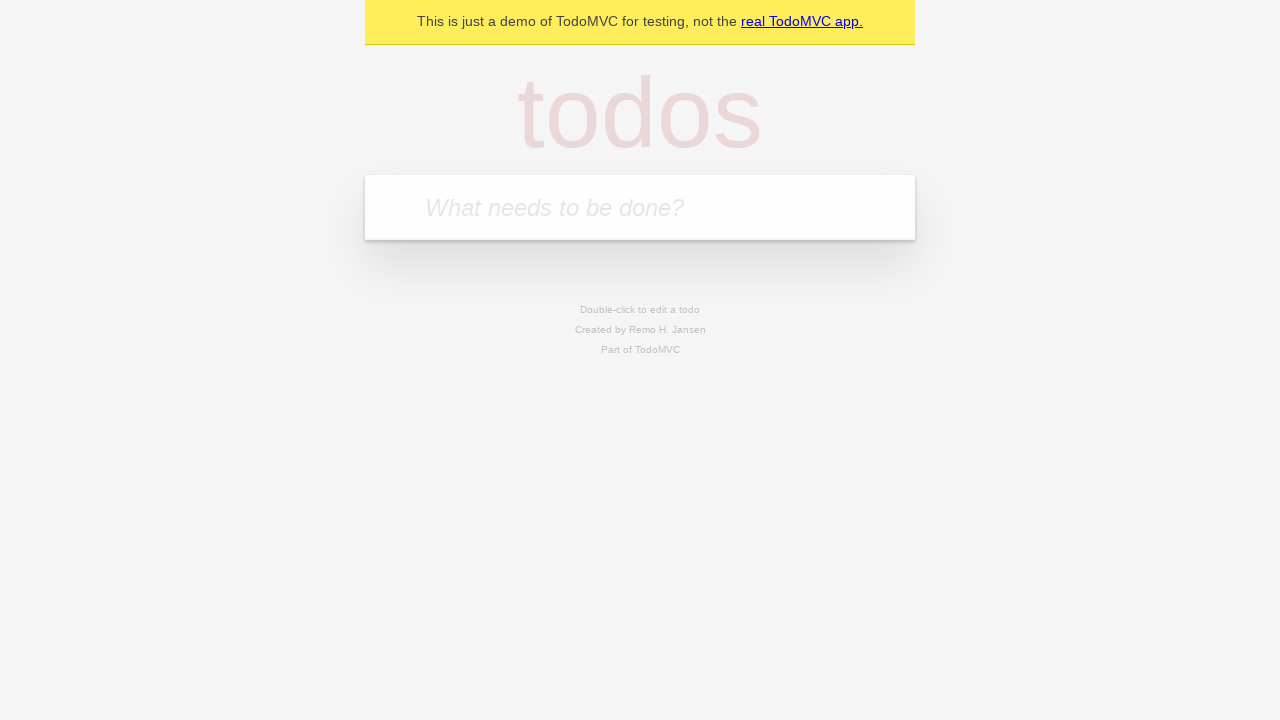

Filled new todo input with 'buy some cheese' on .new-todo
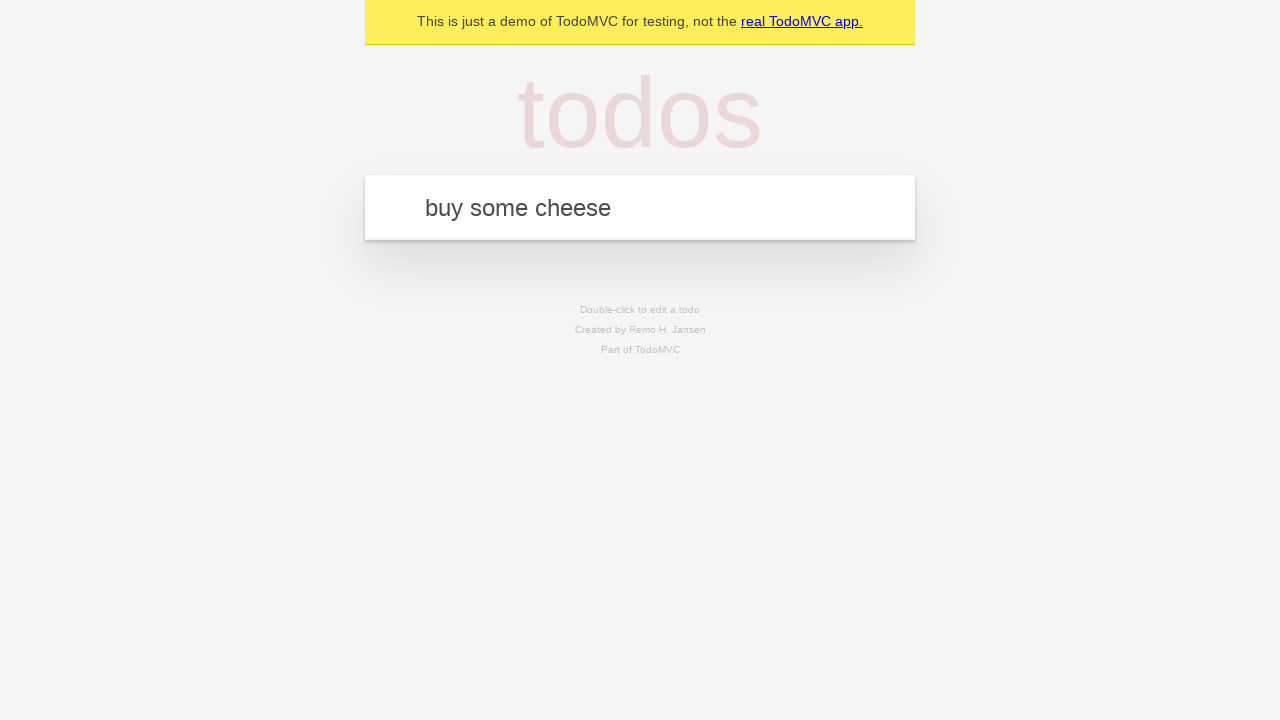

Pressed Enter to create first todo on .new-todo
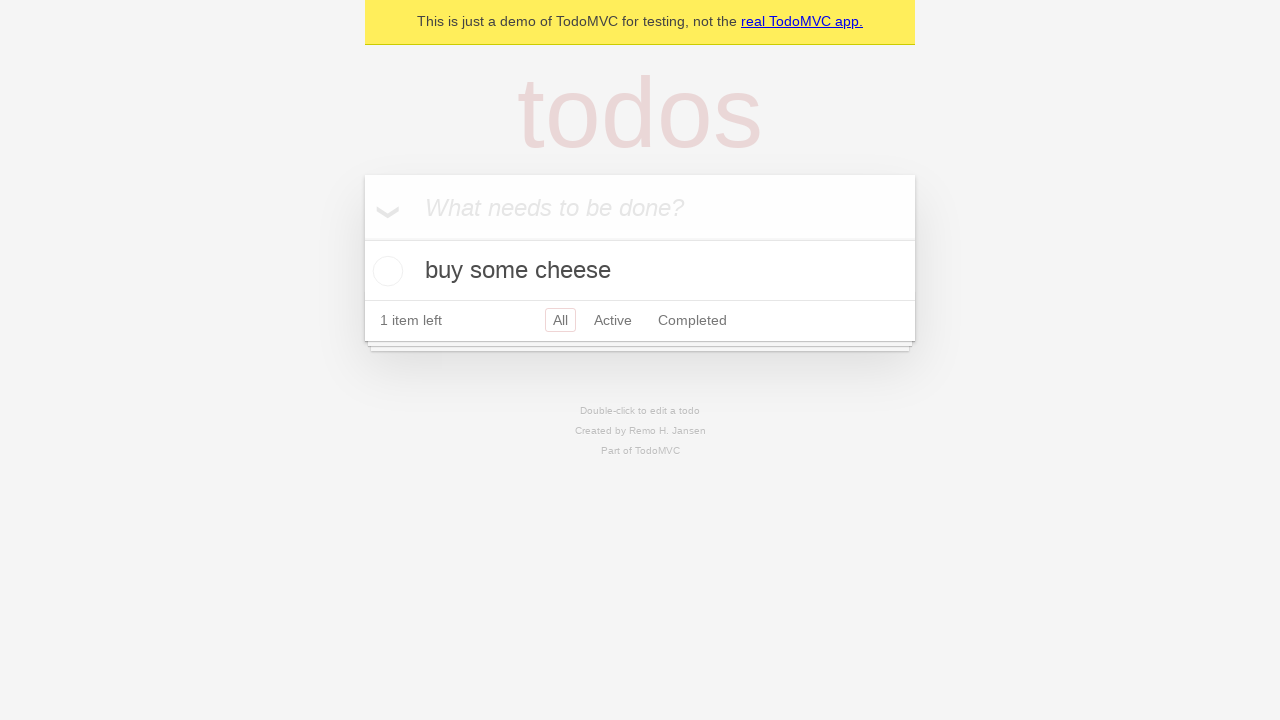

Filled new todo input with 'feed the cat' on .new-todo
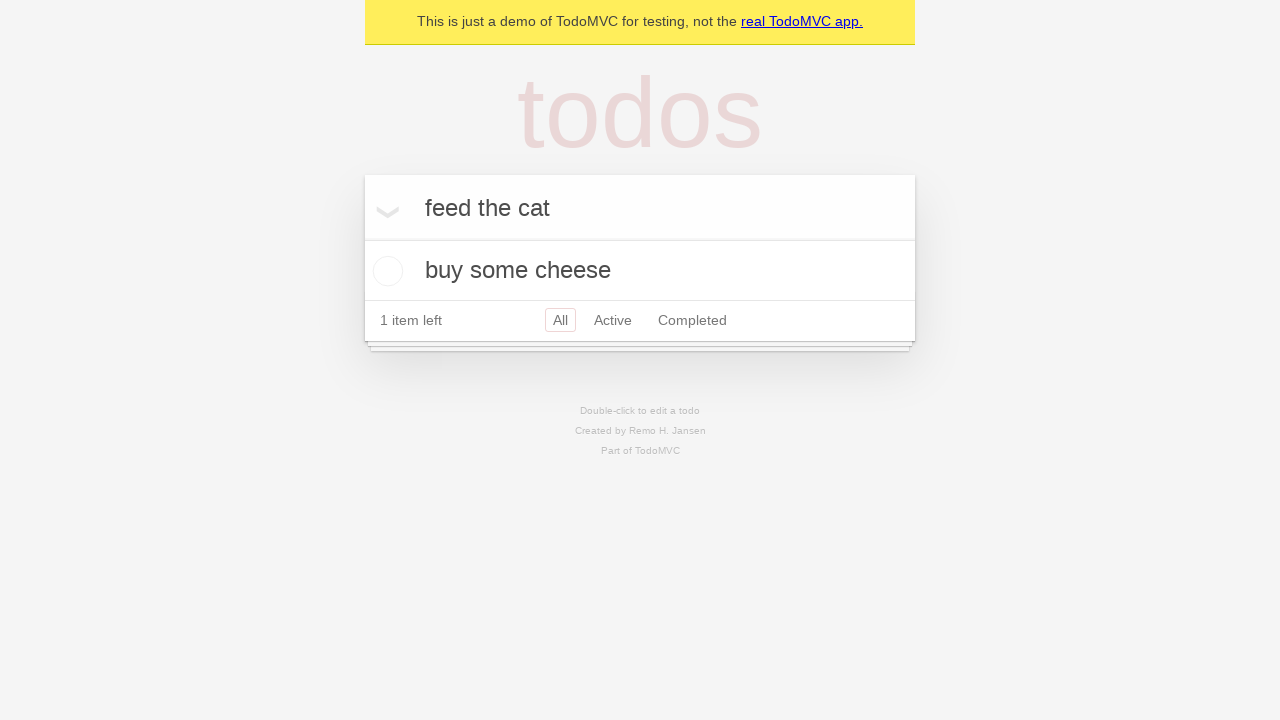

Pressed Enter to create second todo on .new-todo
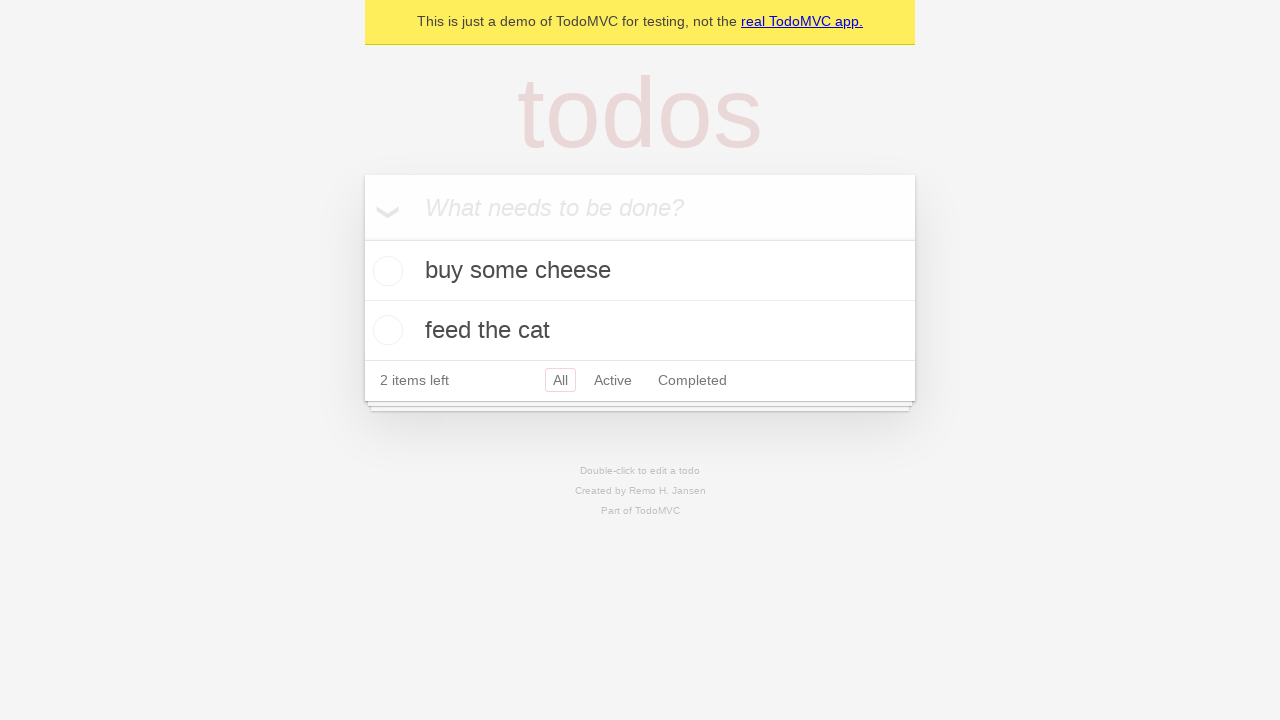

Filled new todo input with 'book a doctors appointment' on .new-todo
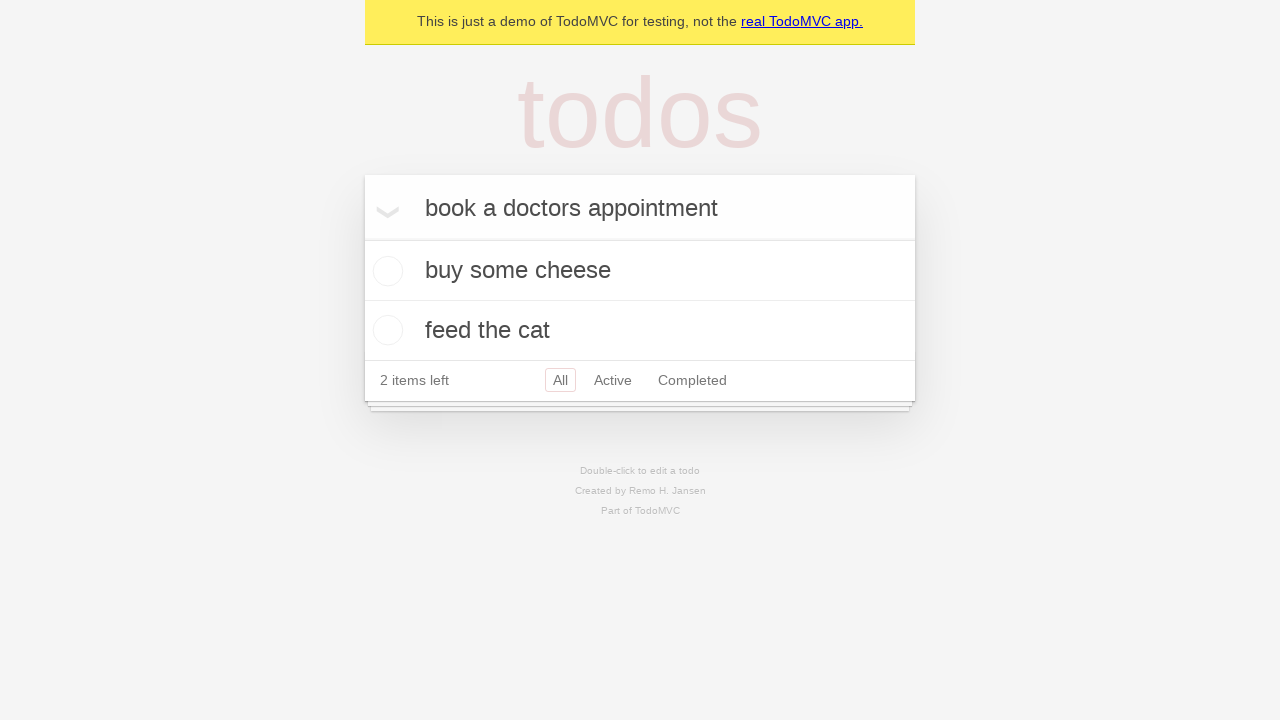

Pressed Enter to create third todo on .new-todo
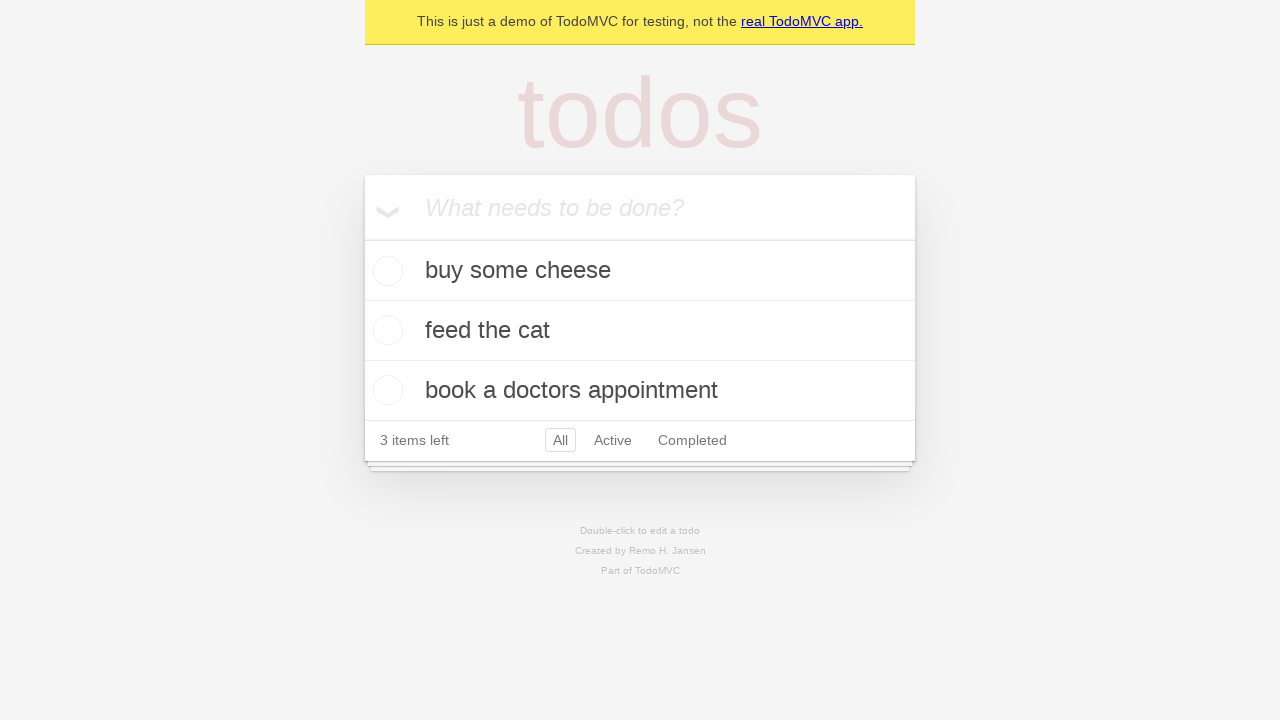

Waited for all three todos to be created
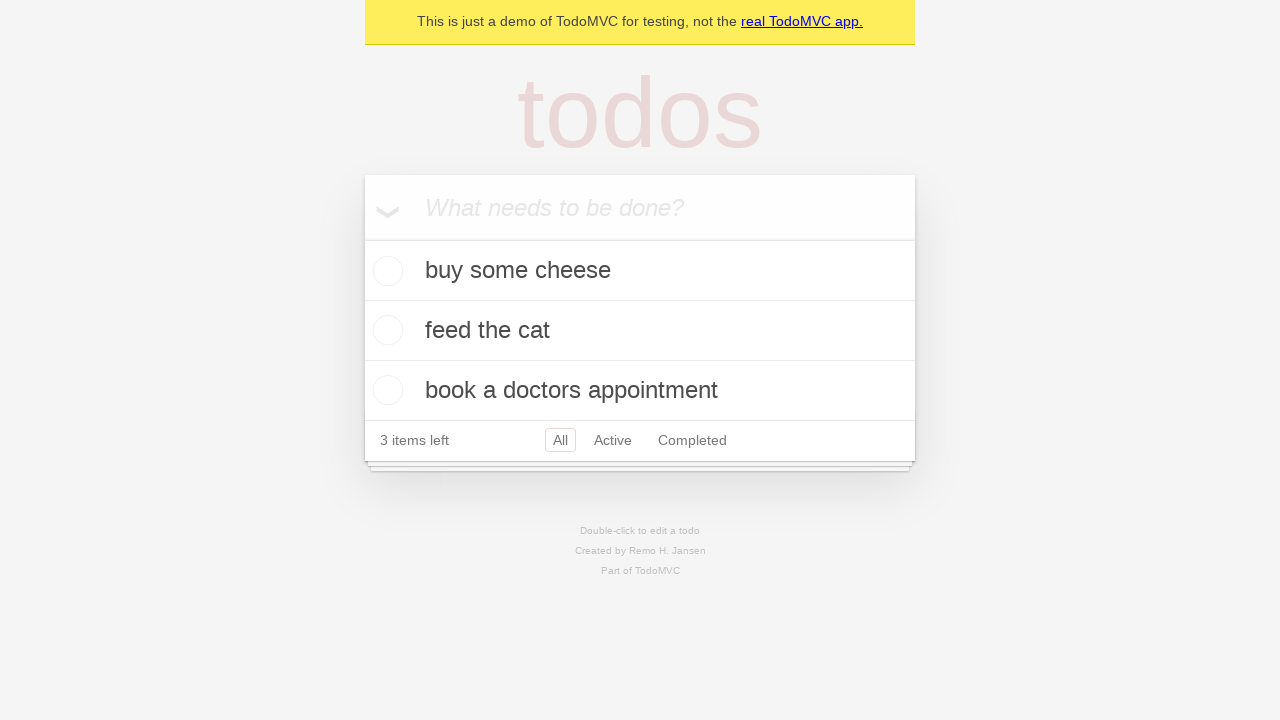

Checked the first todo item at (385, 271) on .todo-list li .toggle >> nth=0
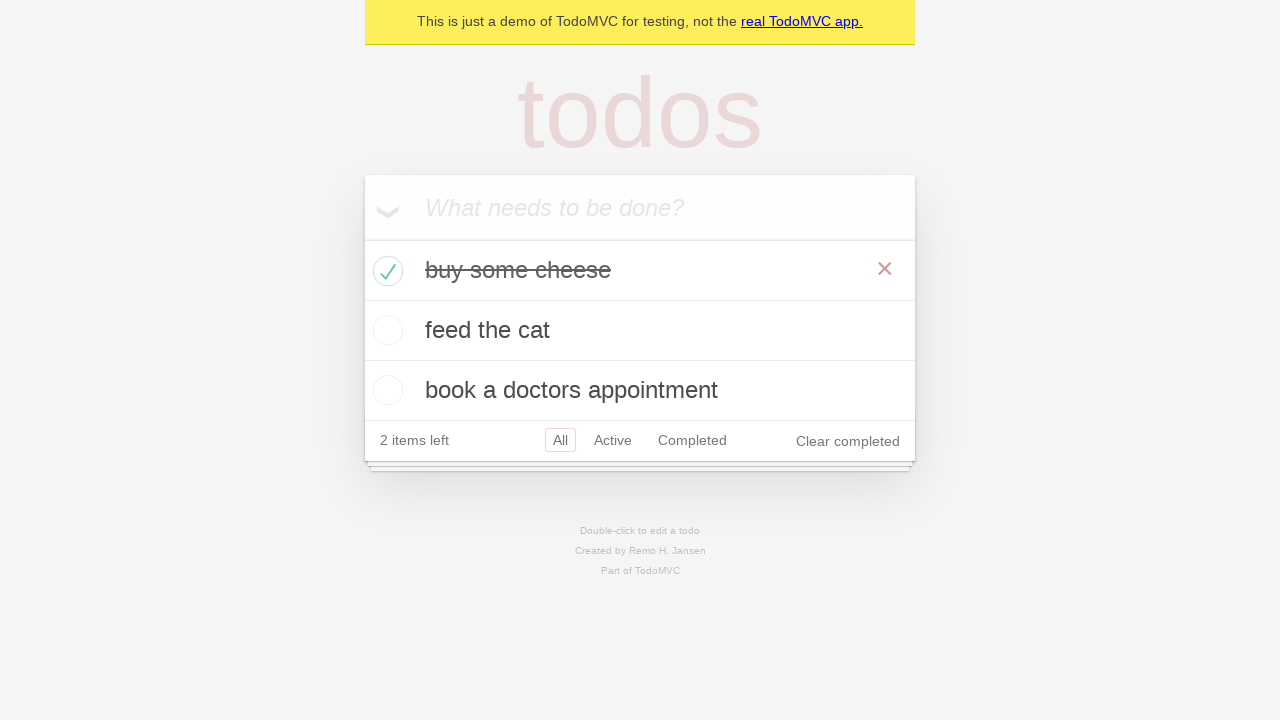

Clicked clear completed button to remove completed items at (848, 441) on .clear-completed
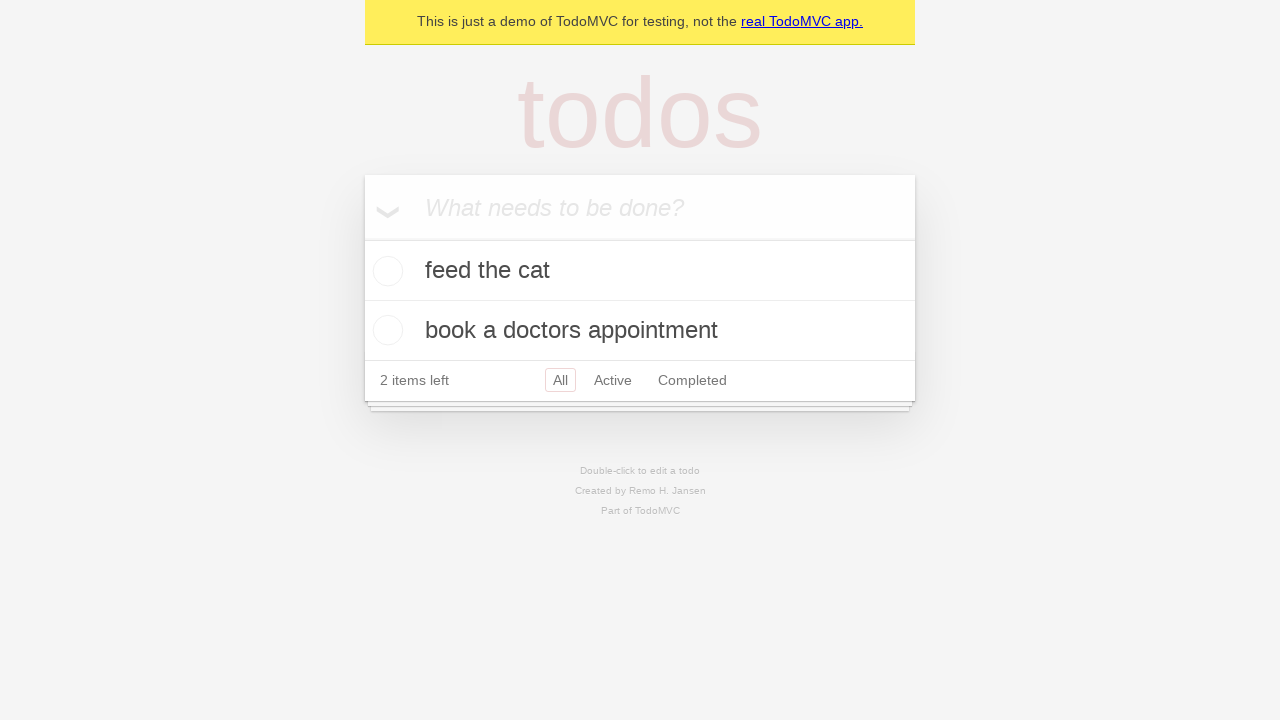

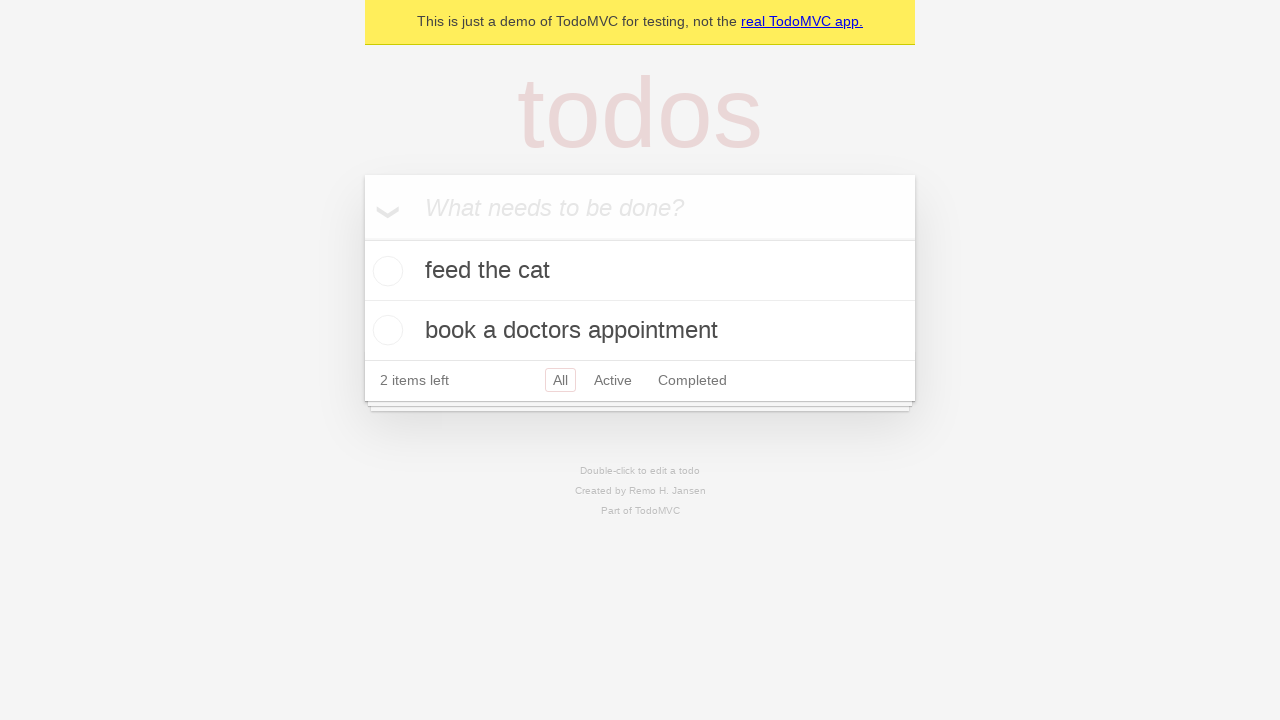